Clicks link 3 using its ID and verifies the alert message

Starting URL: https://igorsmasc.github.io/botoes_atividade_selenium/

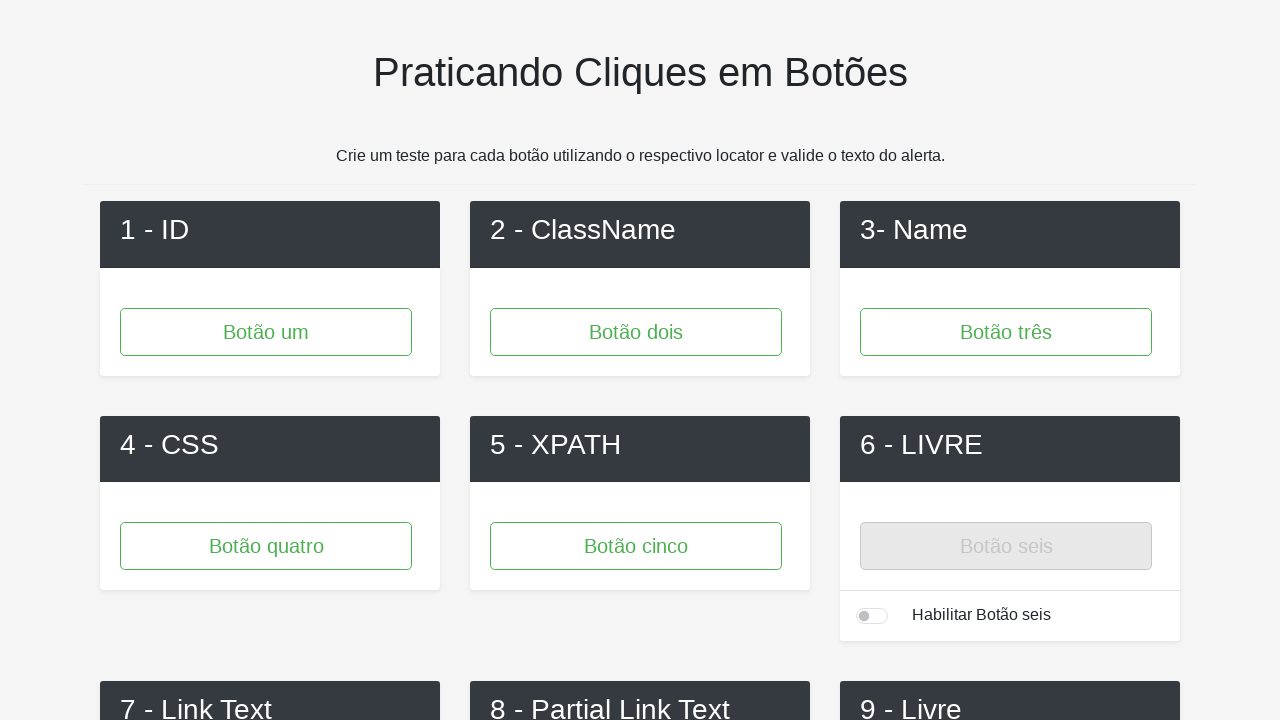

Set up dialog handler to accept alerts
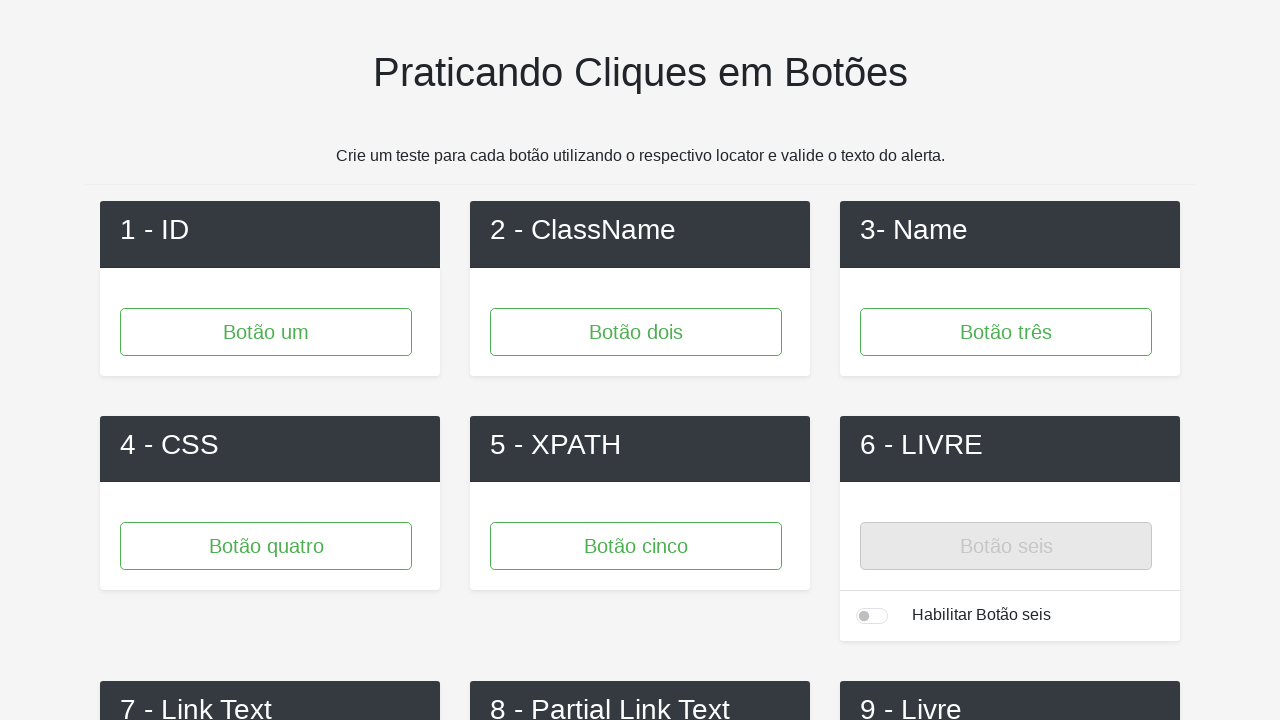

Clicked link 3 using ID selector at (1010, 361) on #link3
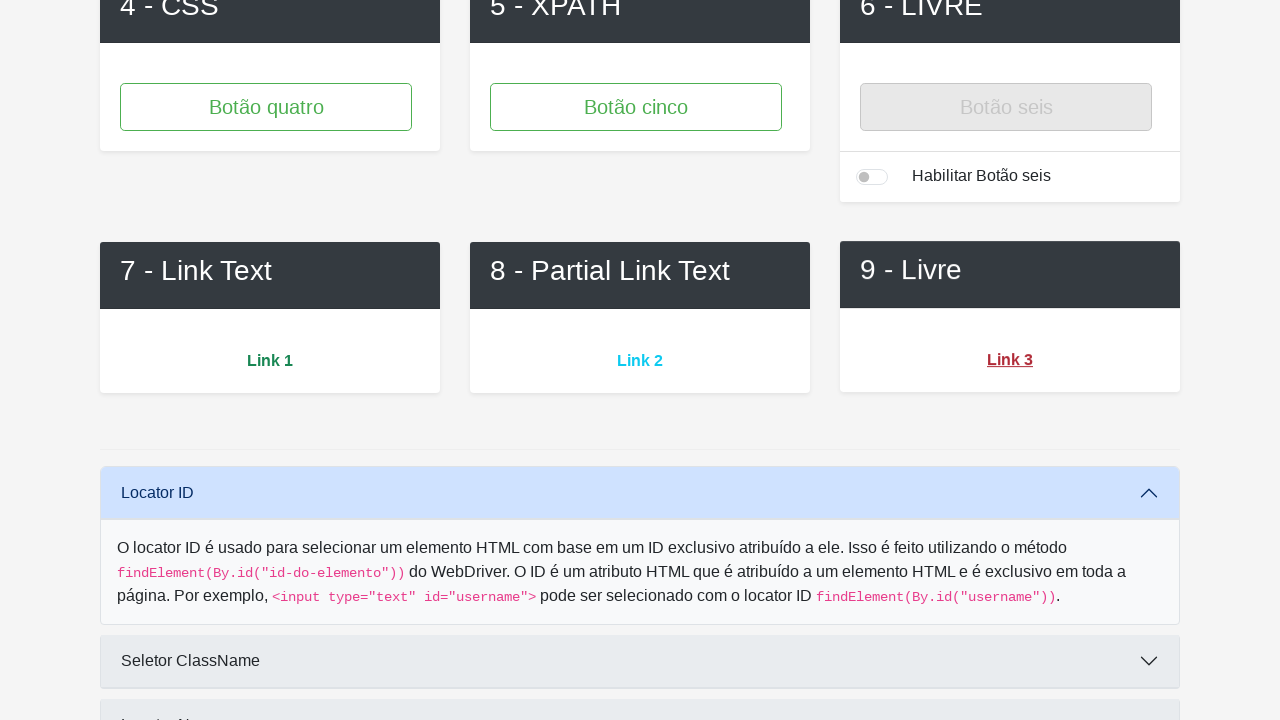

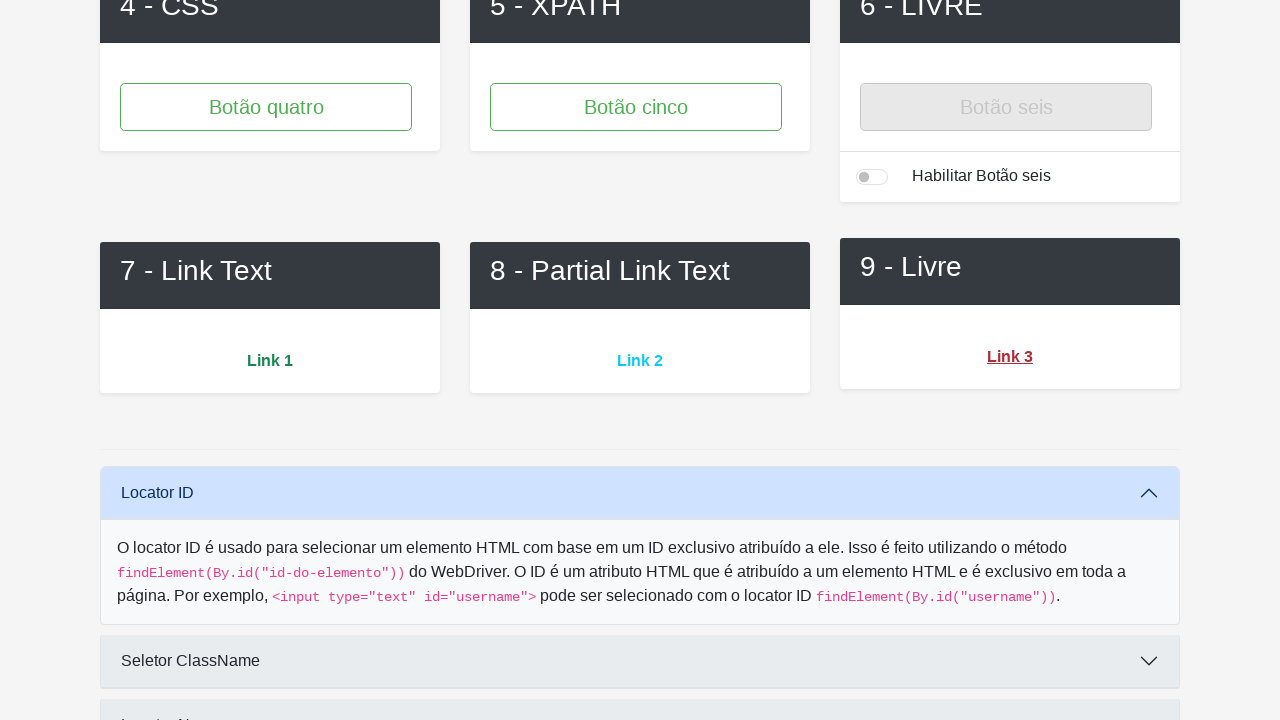